Navigates to a practice page and selects the BMW radio button option

Starting URL: https://www.letskodeit.com/practice

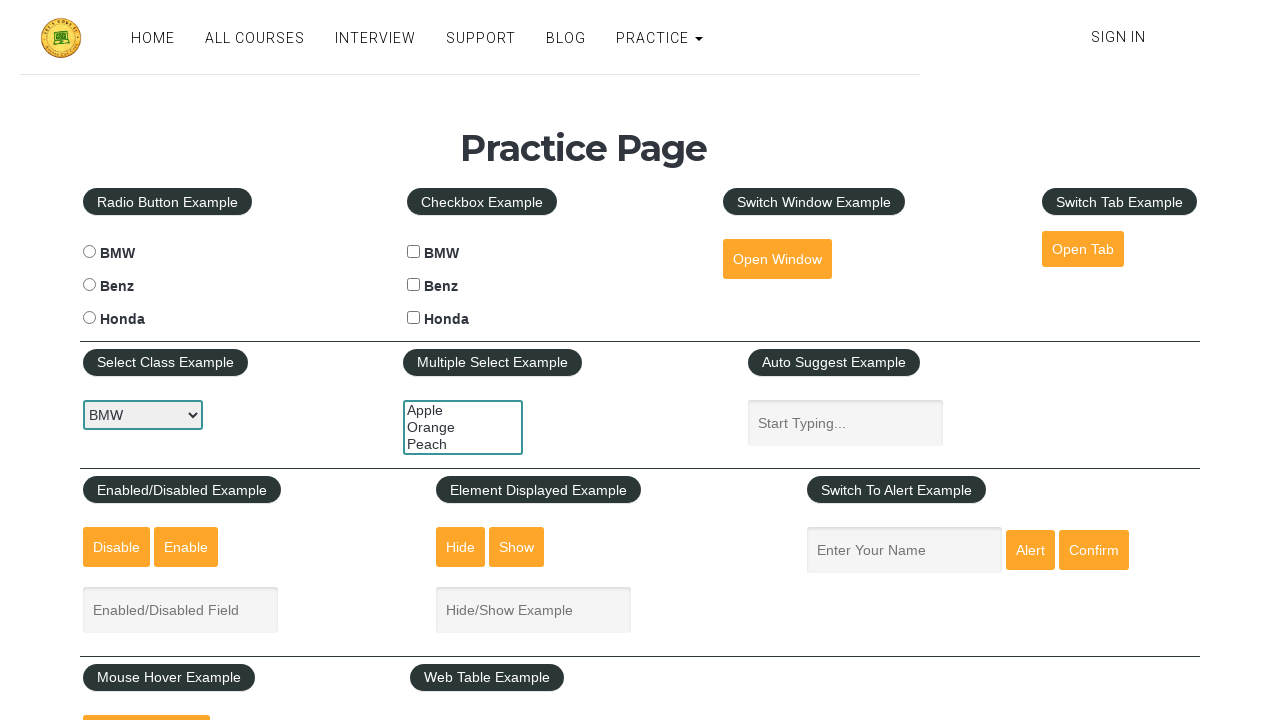

Navigated to practice page
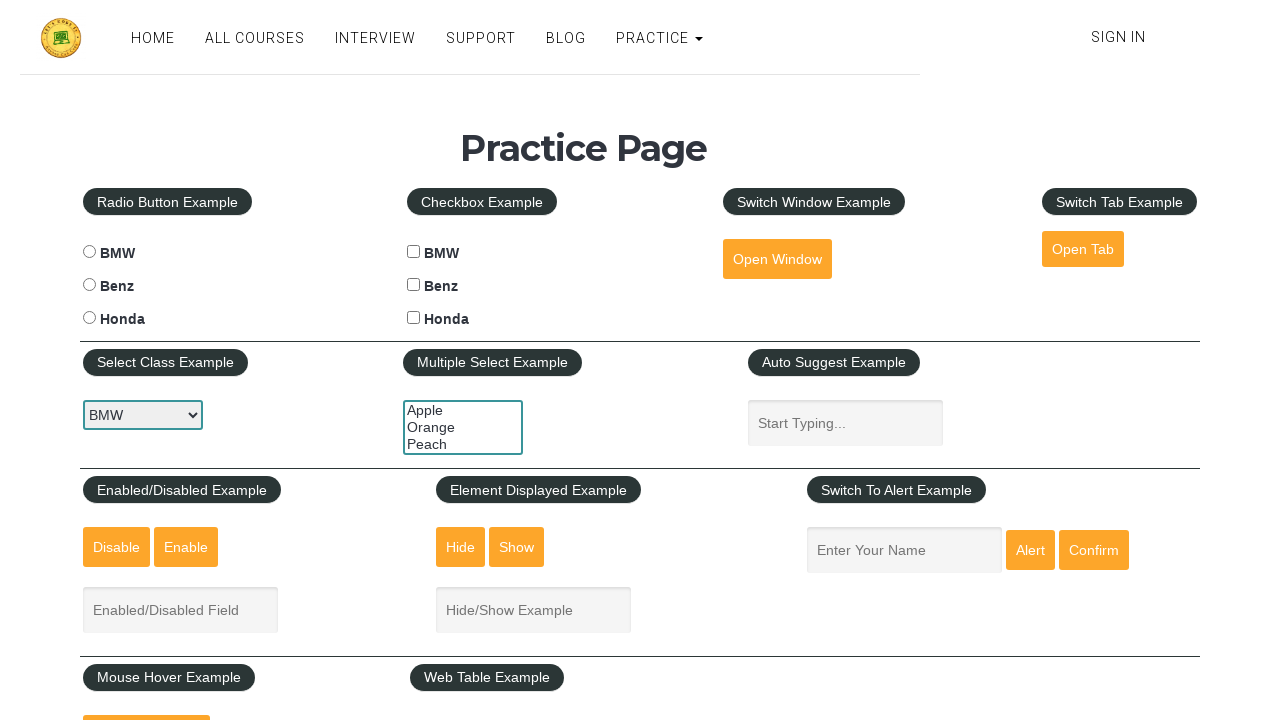

Located all input elements on the page
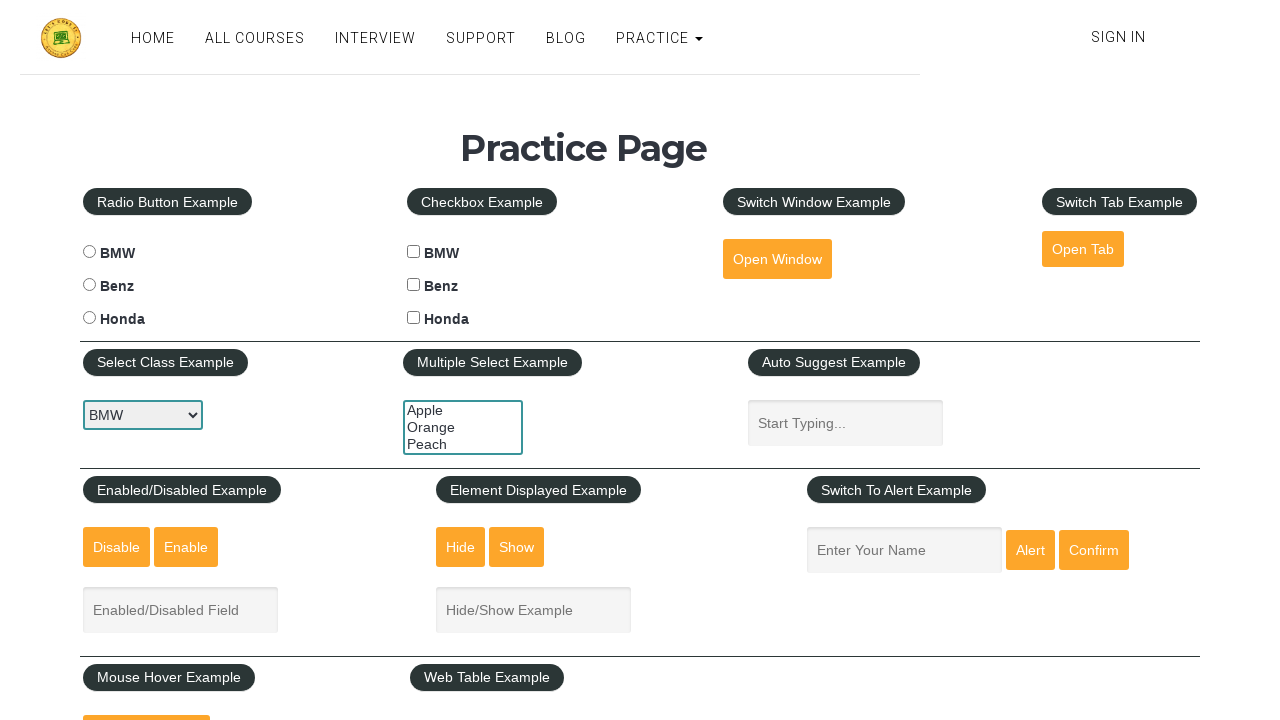

Found 20 input elements
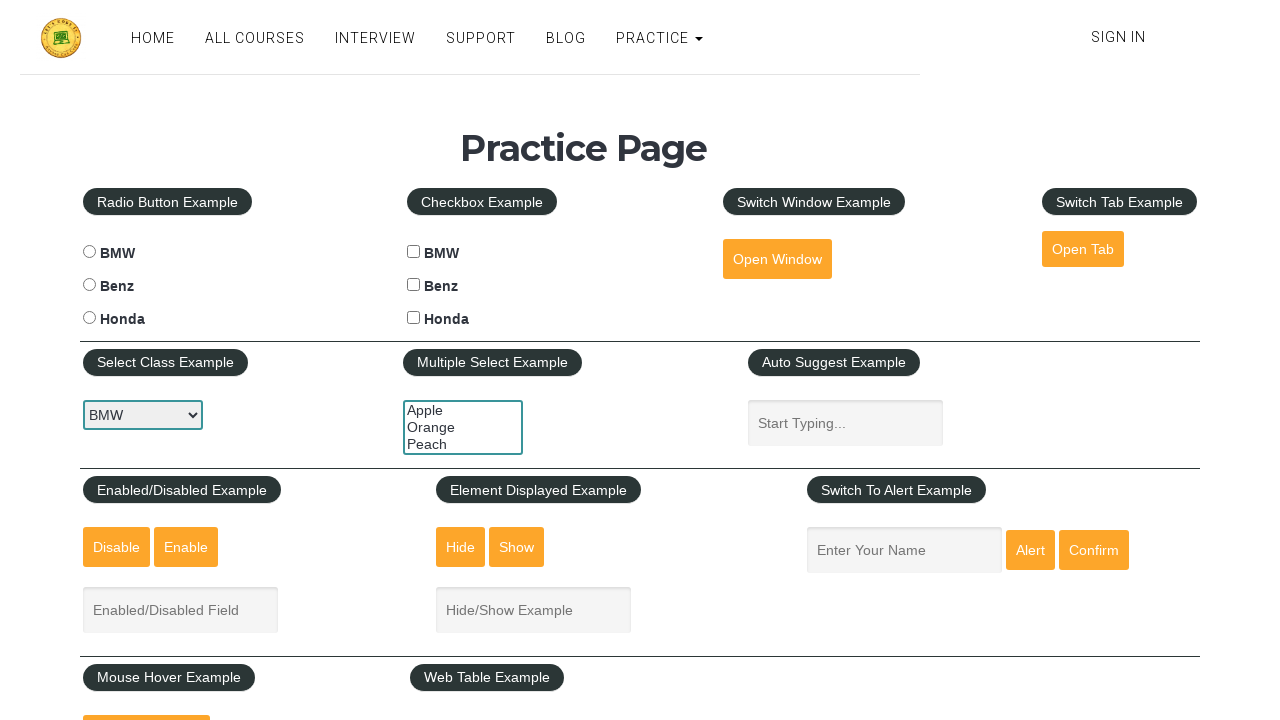

Retrieved input element at index 0
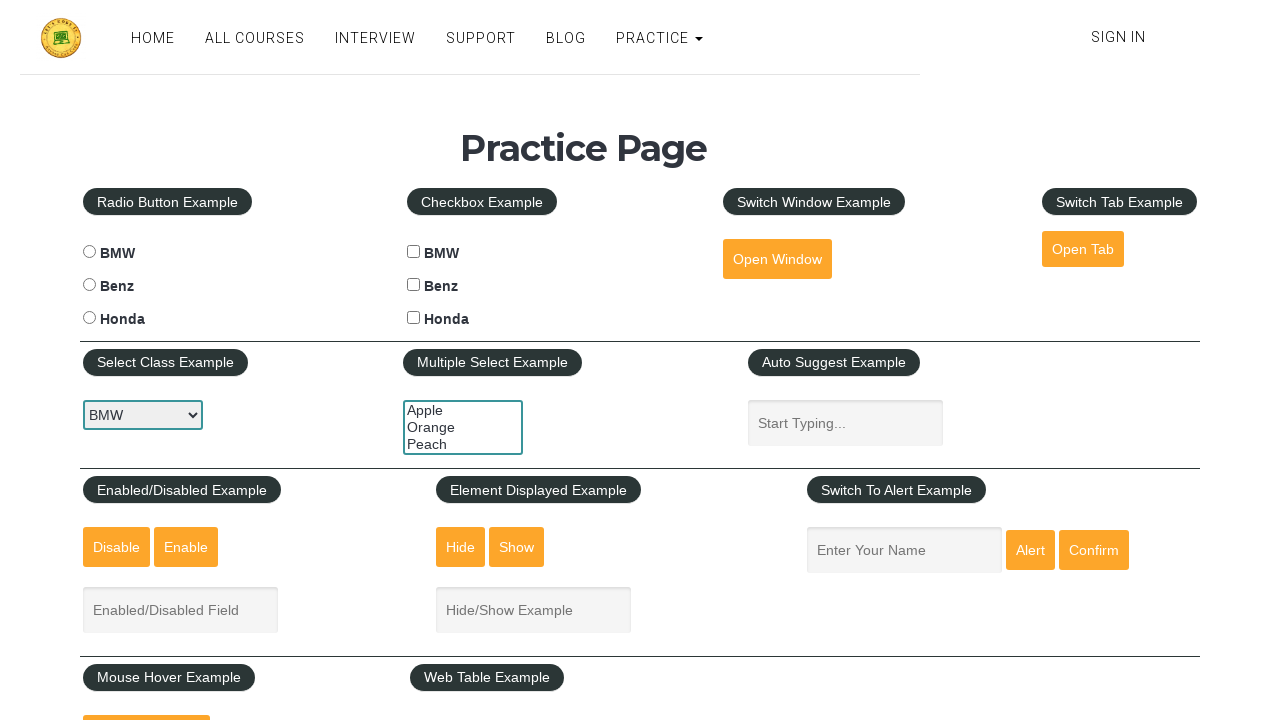

Found BMW radio button
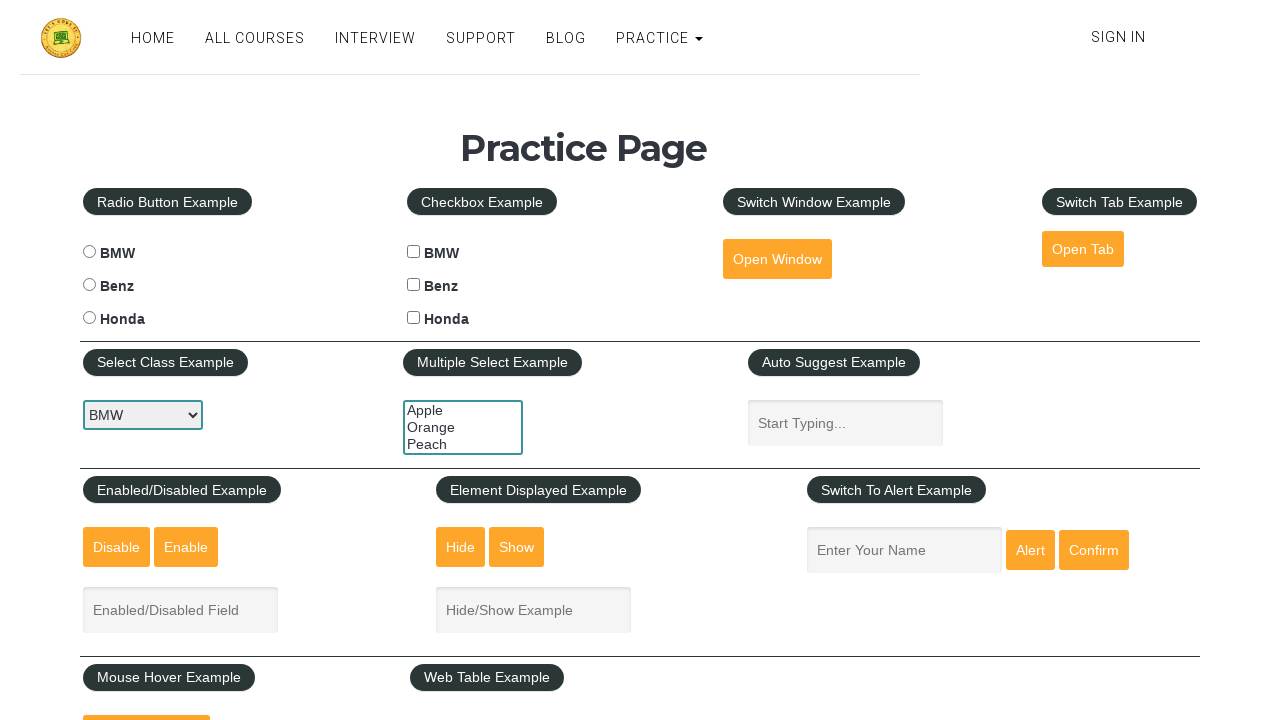

Clicked BMW radio button at (89, 252) on input >> nth=0
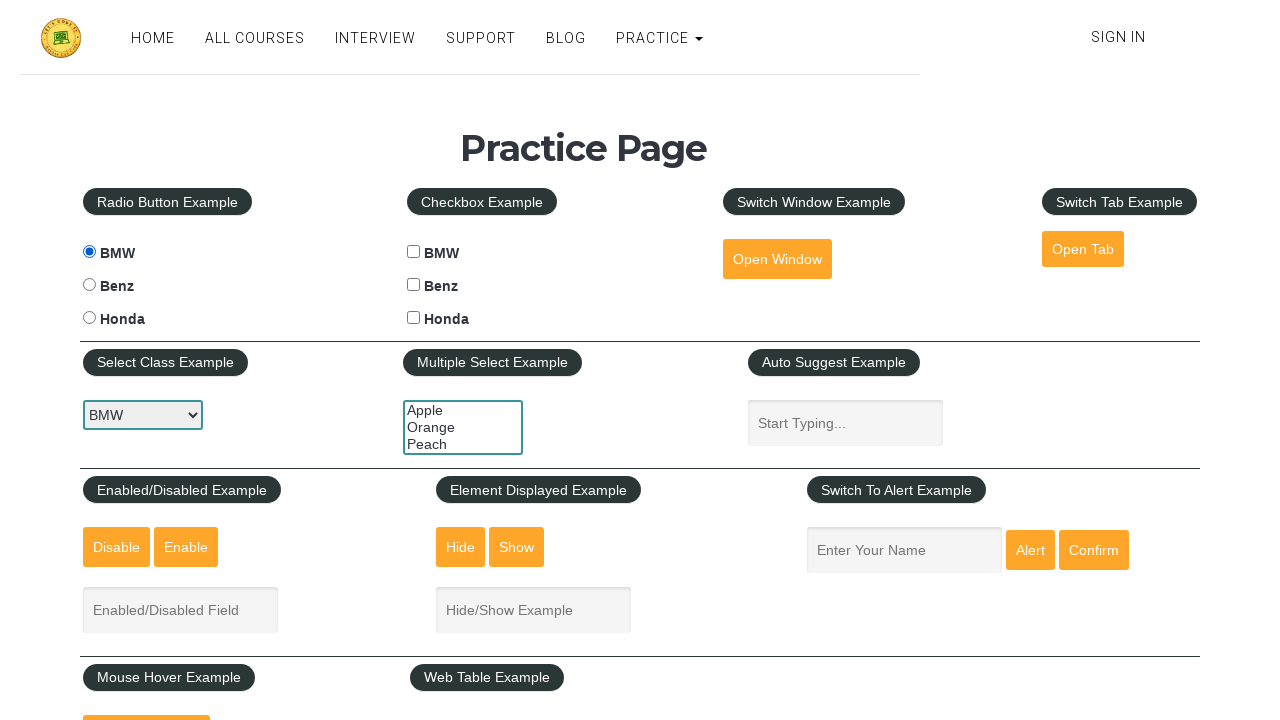

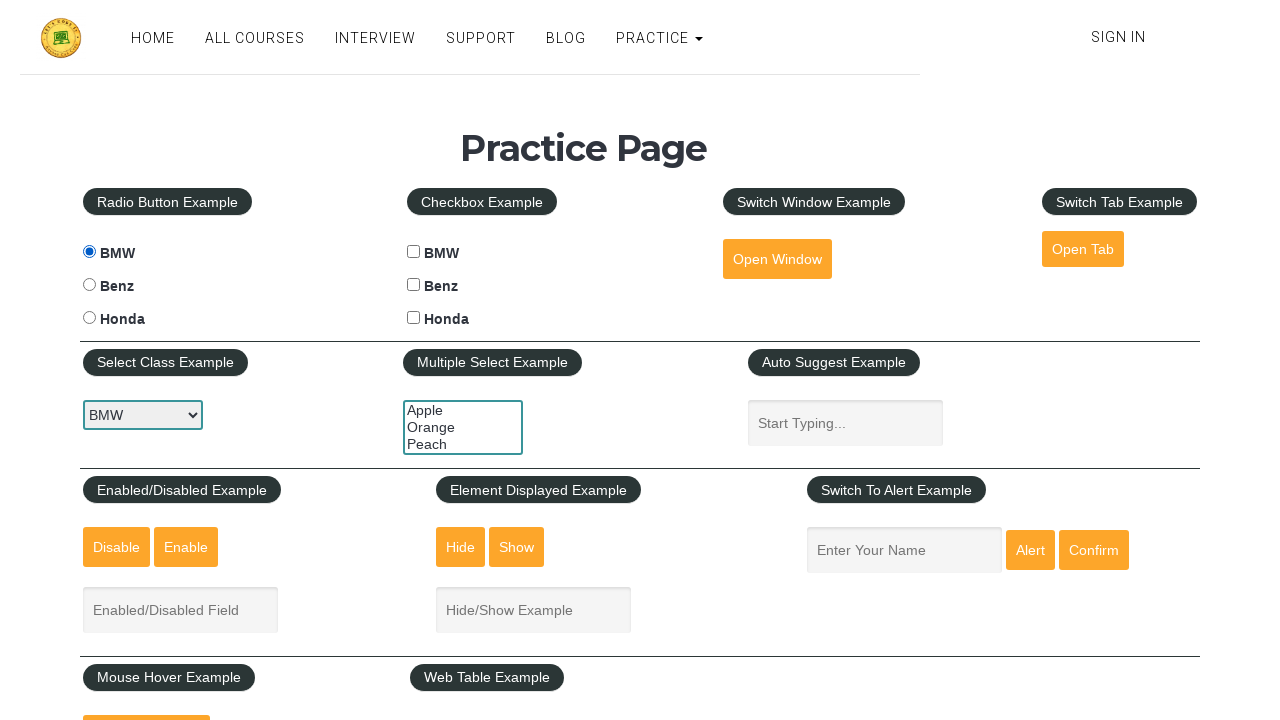